Tests dynamic loading functionality by clicking a start button and verifying that "Hello World!" text appears after the loading completes.

Starting URL: https://automationfc.github.io/dynamic-loading/

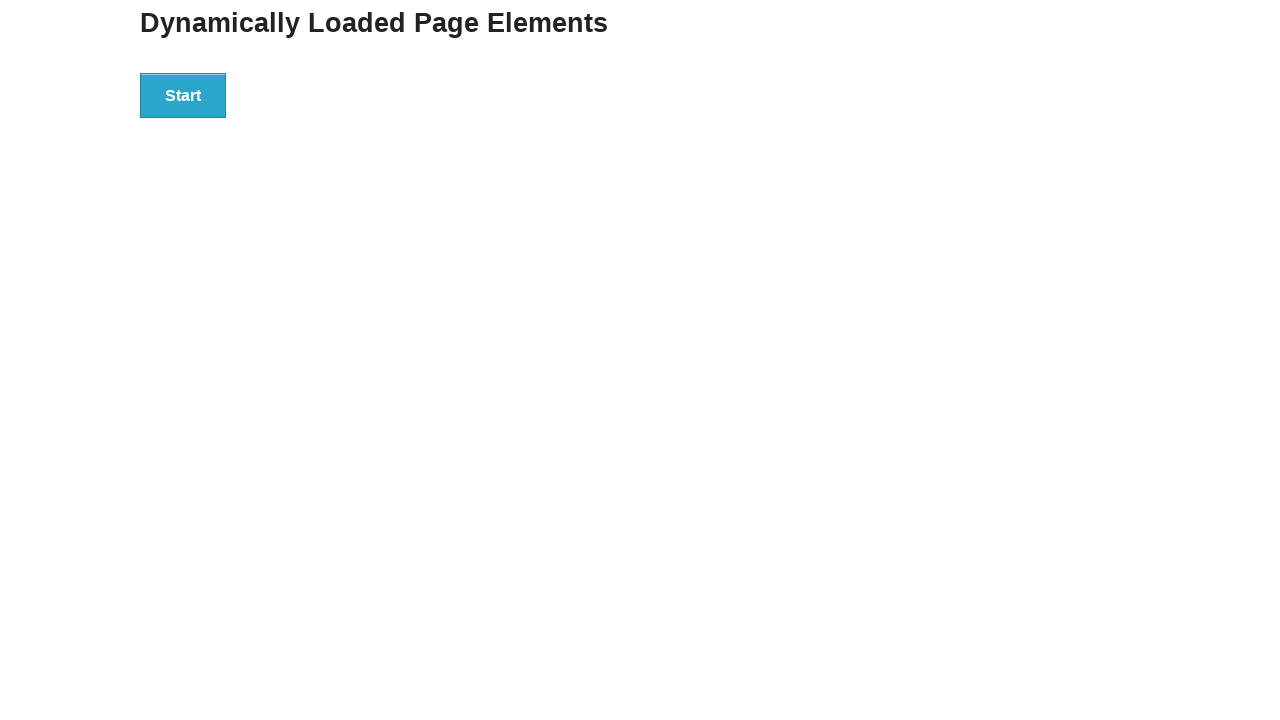

Navigated to dynamic loading test page
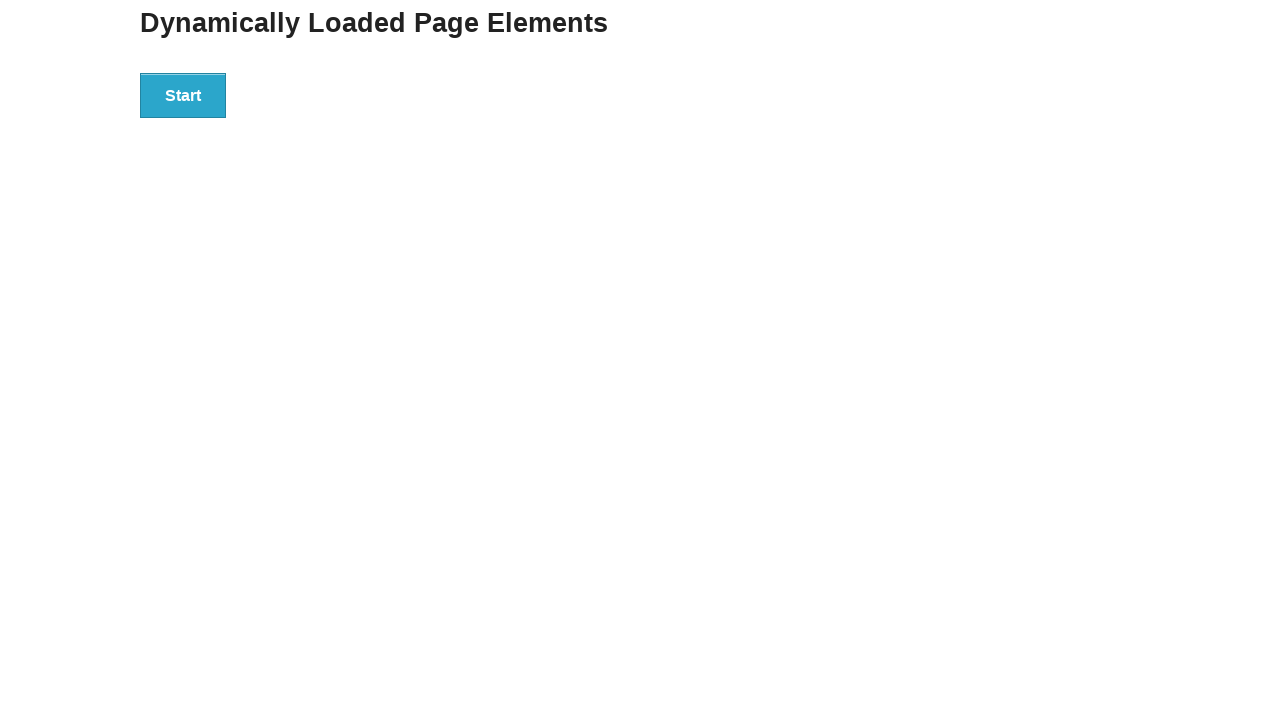

Clicked start button to trigger dynamic loading at (183, 95) on div#start button
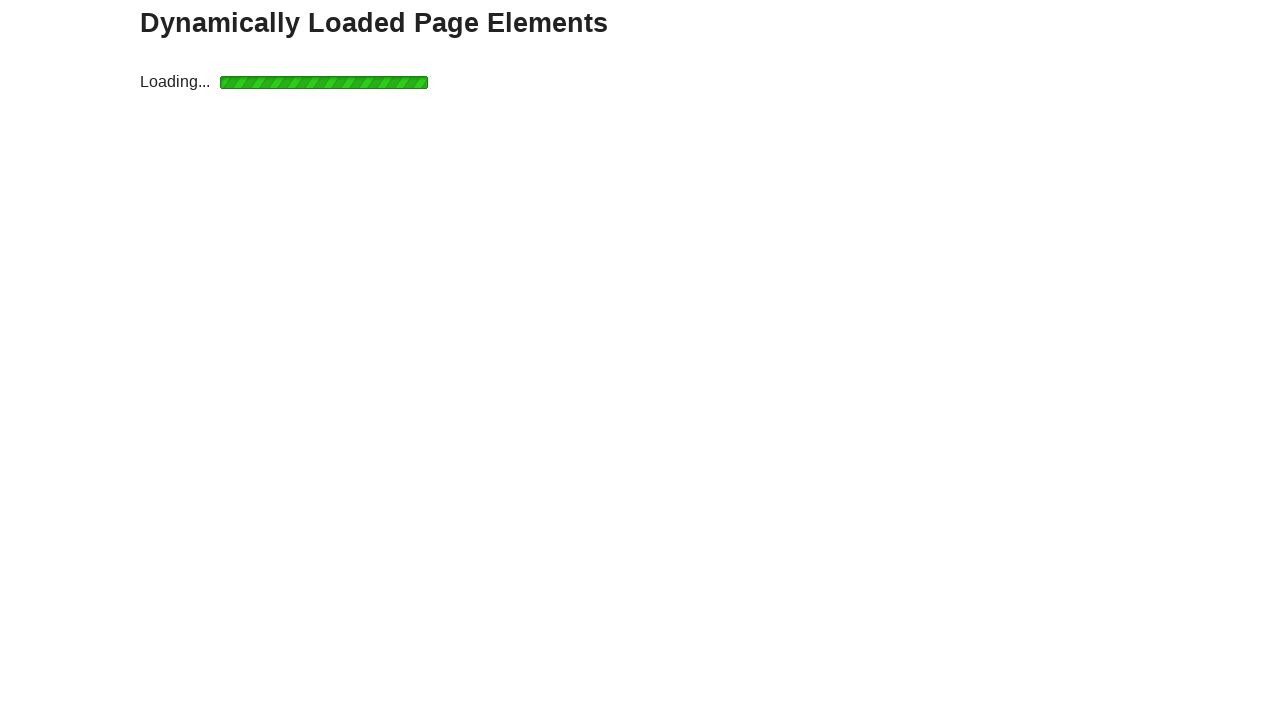

Loading completed and finish message appeared
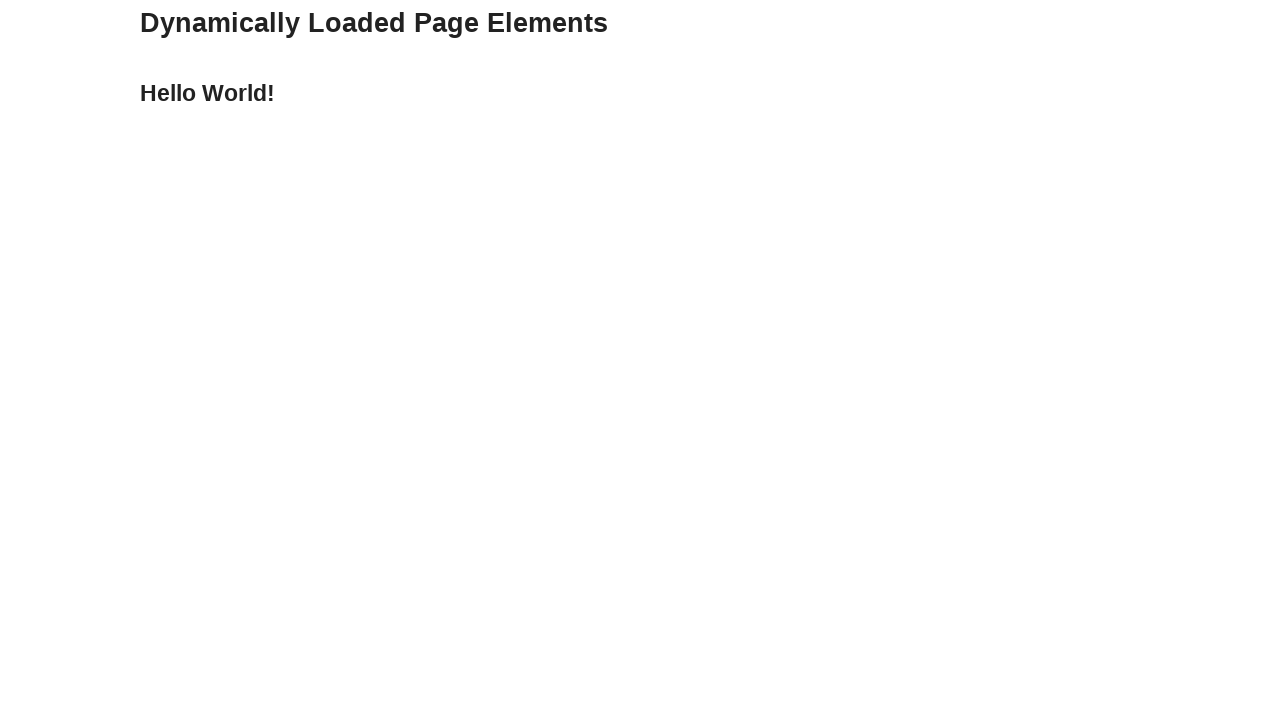

Verified 'Hello World!' text is displayed
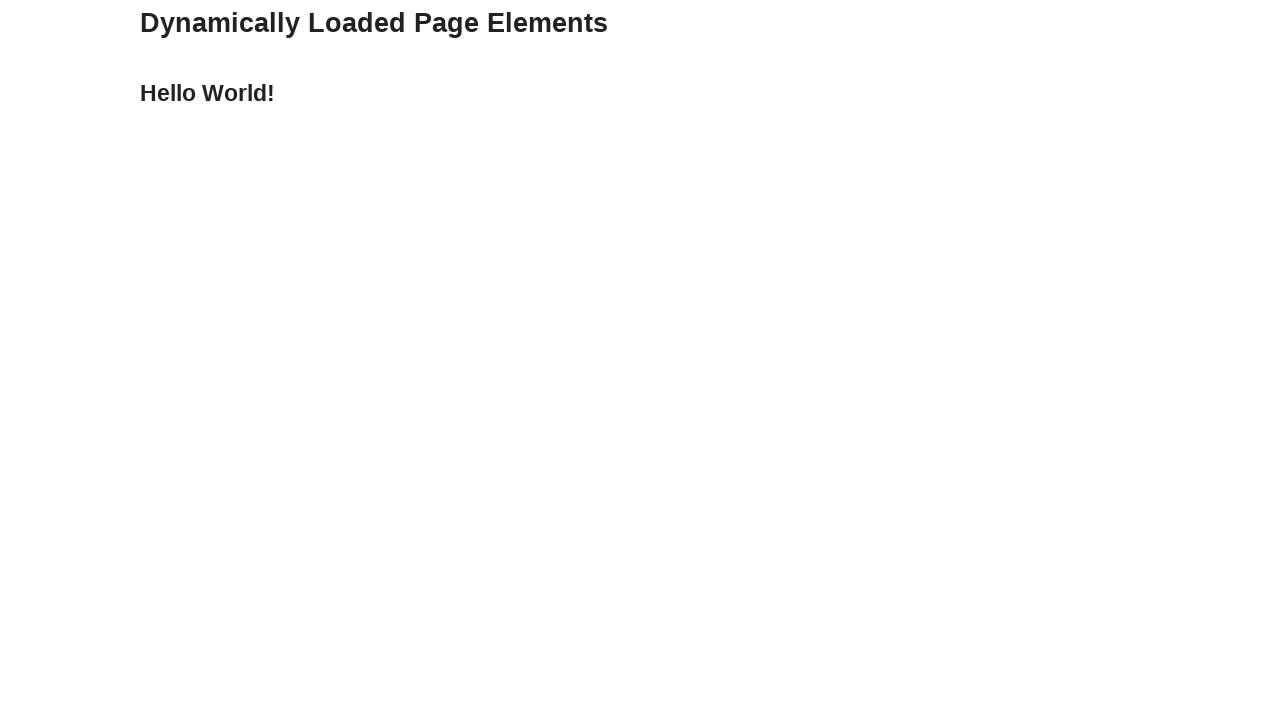

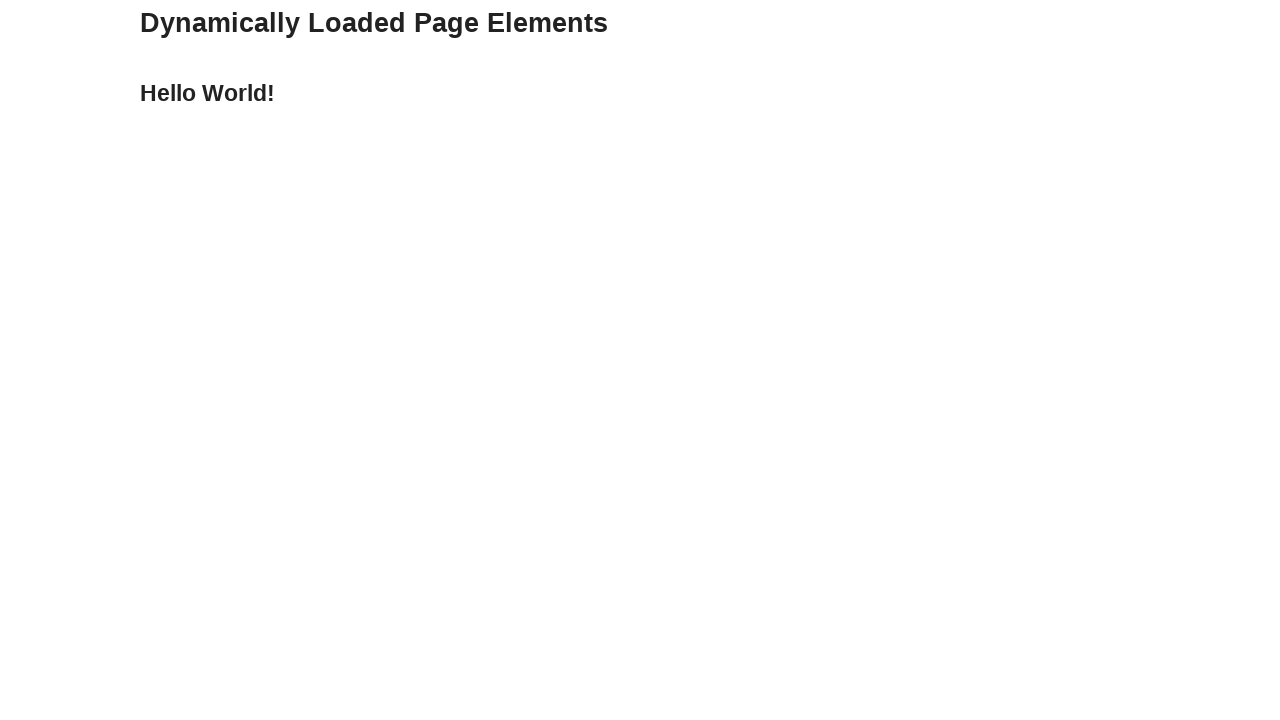